Tests a registration form by filling in first name, last name, and email fields, then submitting the form and verifying the success message appears.

Starting URL: http://suninjuly.github.io/registration1.html

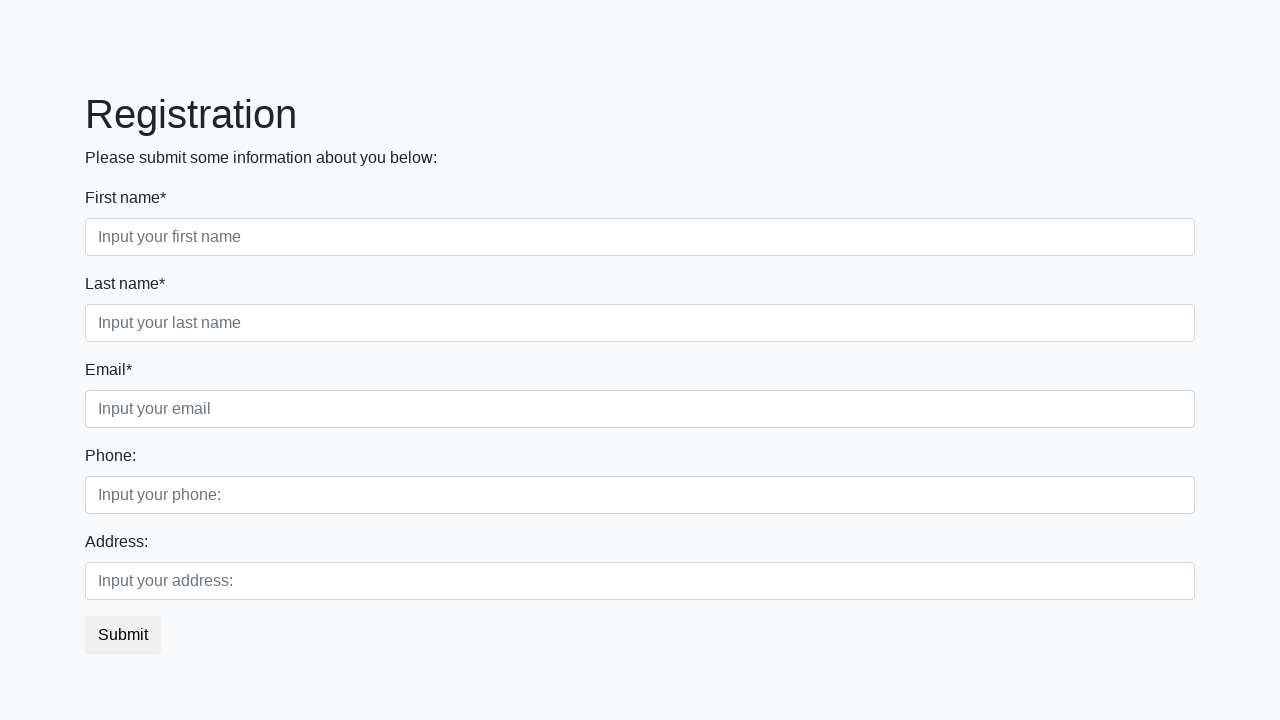

Filled first name field with 'FirstName' on .first_block .first
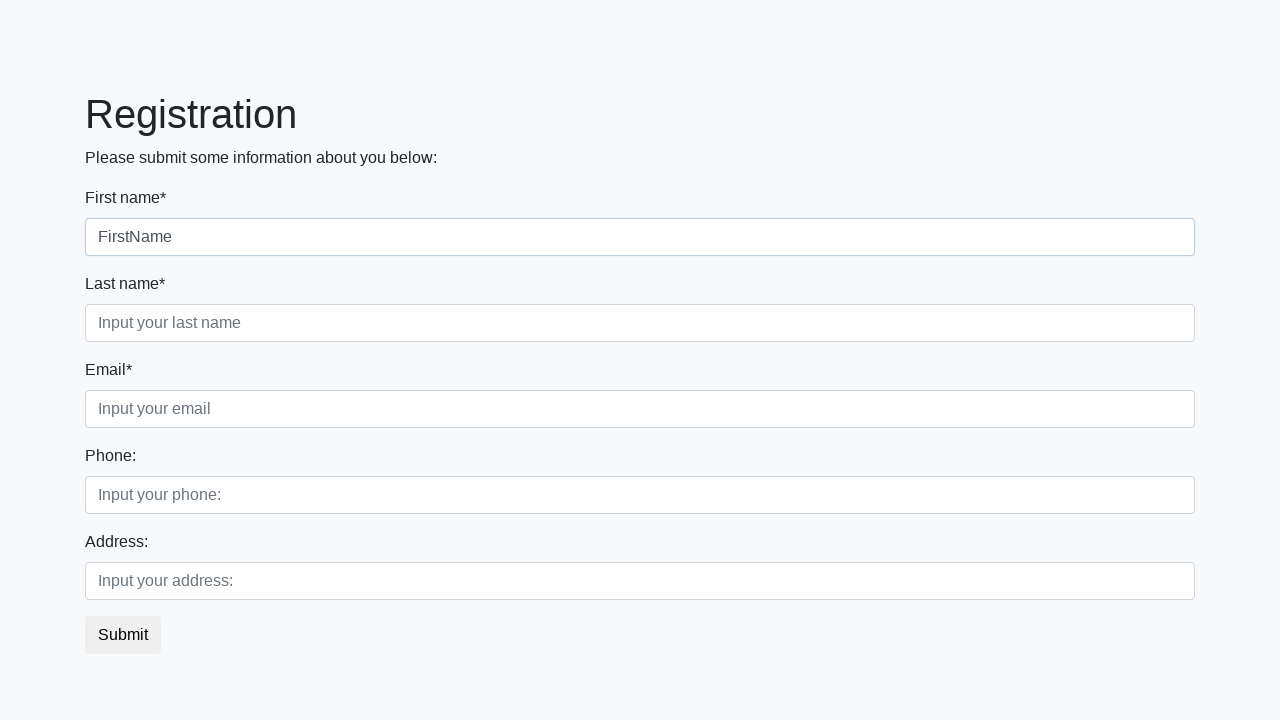

Filled last name field with 'Lastname' on .first_block .second
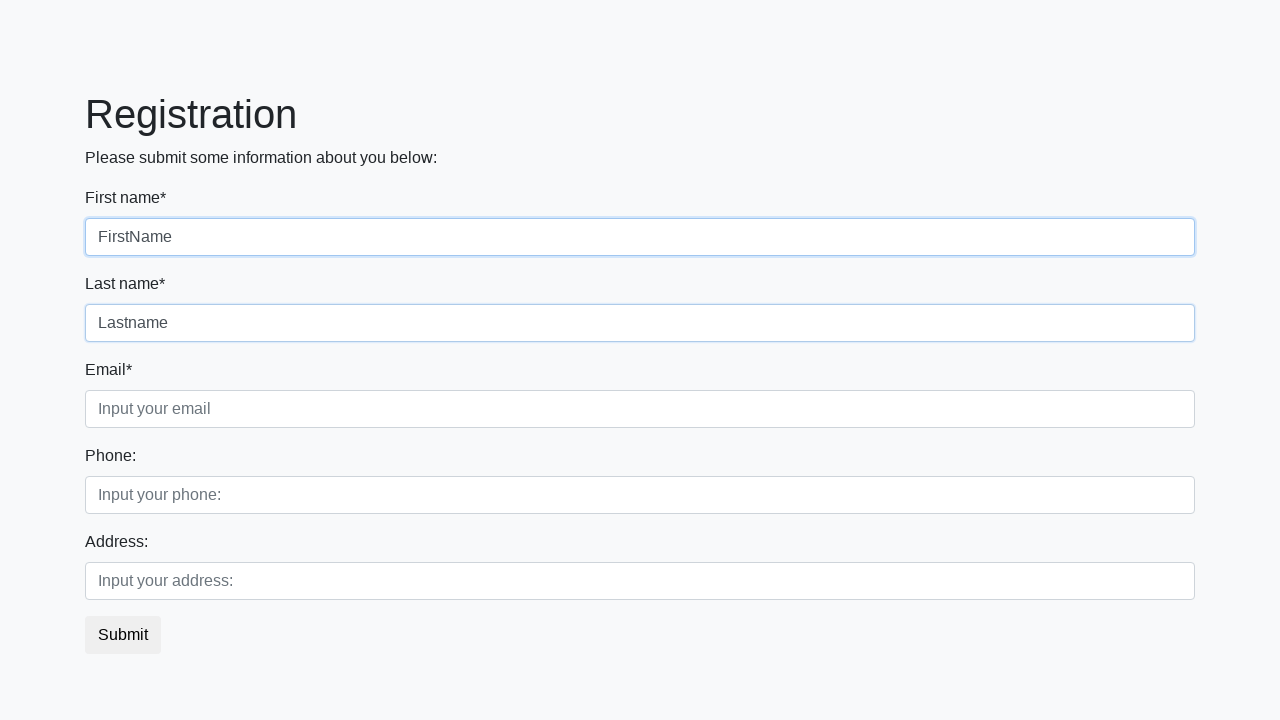

Filled email field with 'Email@email.com' on .first_block .third
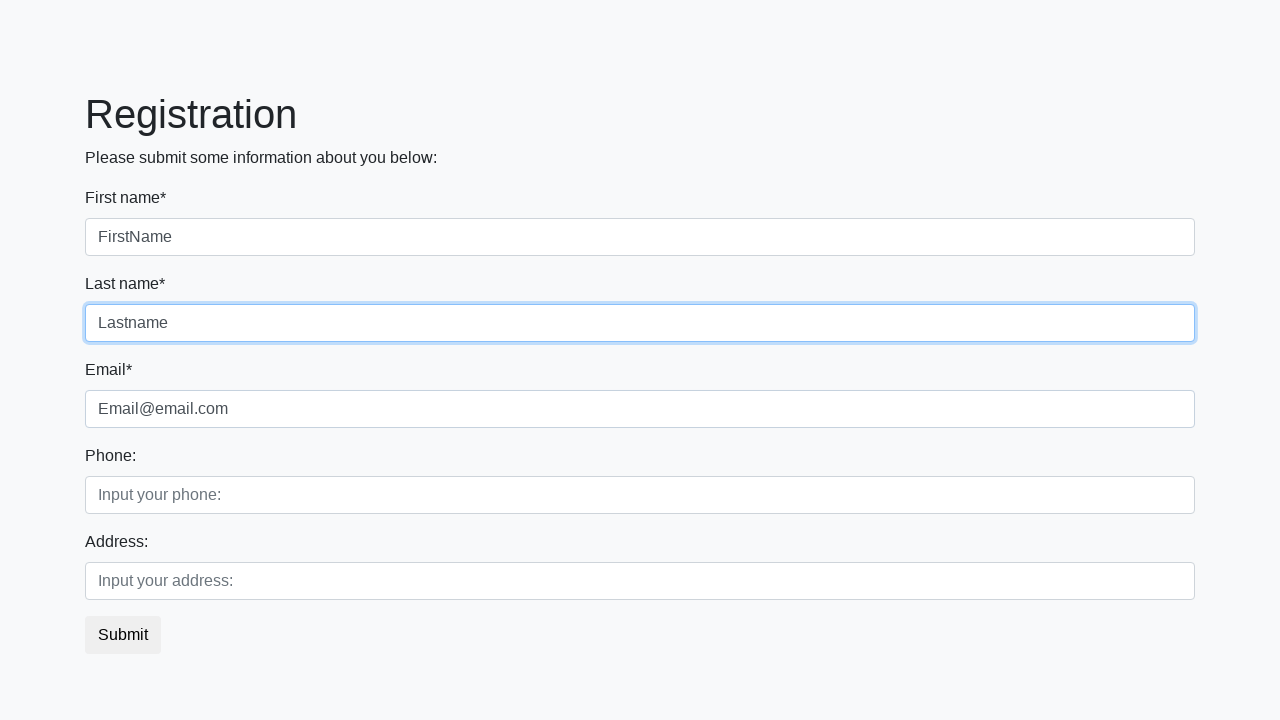

Clicked submit button to register at (123, 635) on [type='submit']
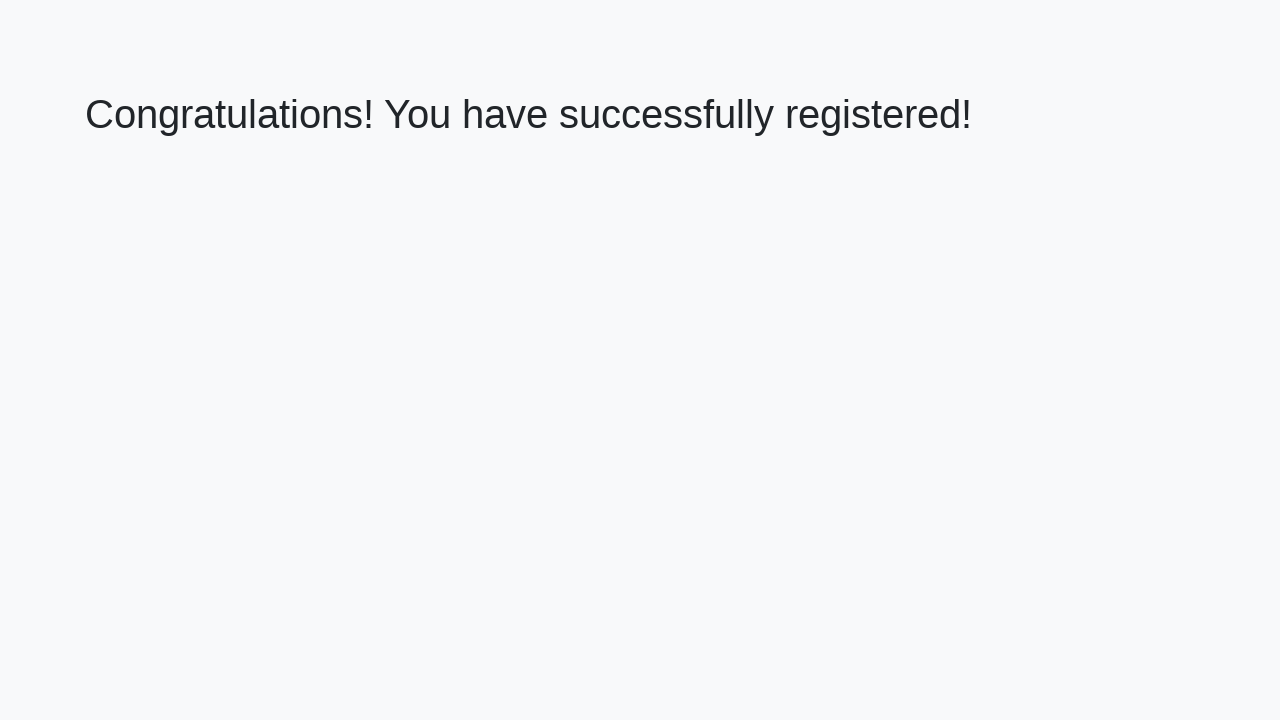

Success message appeared with h1 heading
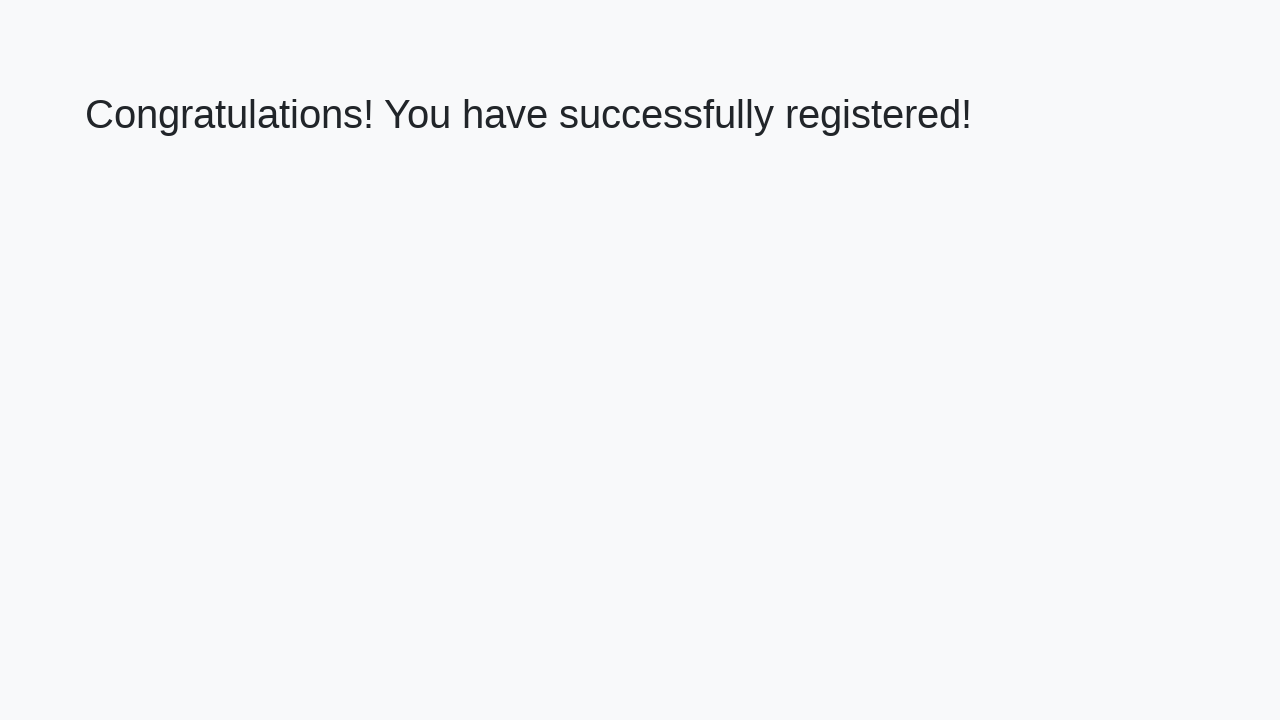

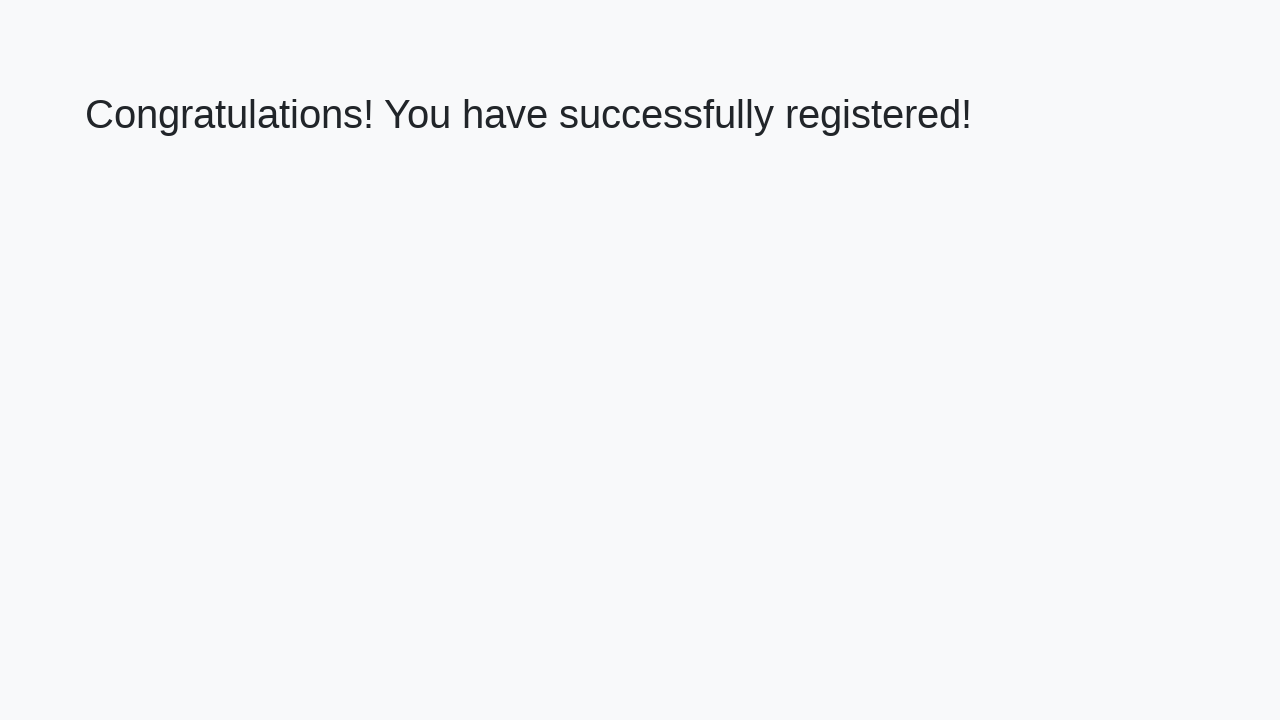